Navigates to the Korean Box Office Information System regional statistics page, sets date filters, and submits a search query to view regional movie statistics

Starting URL: https://www.kobis.or.kr/kobis/business/stat/them/findAreaShareList.do

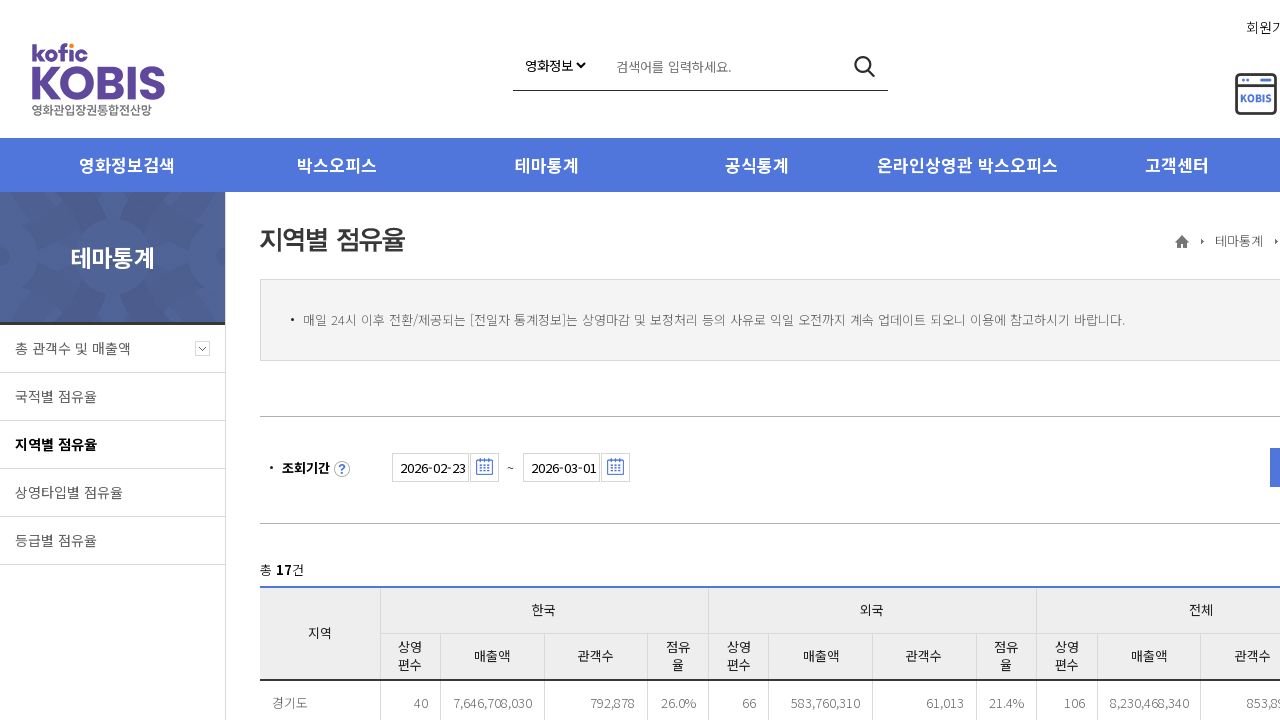

Waited for start date input field to be present
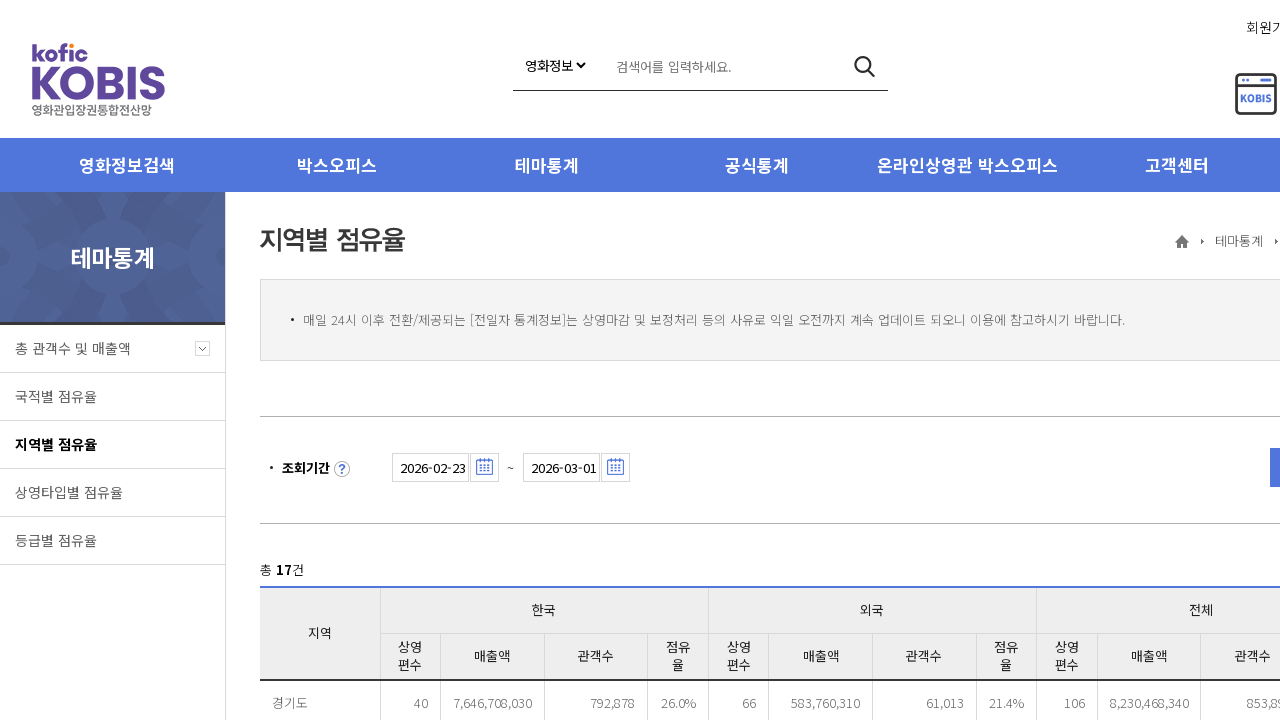

Set start date filter to 2025-03-15
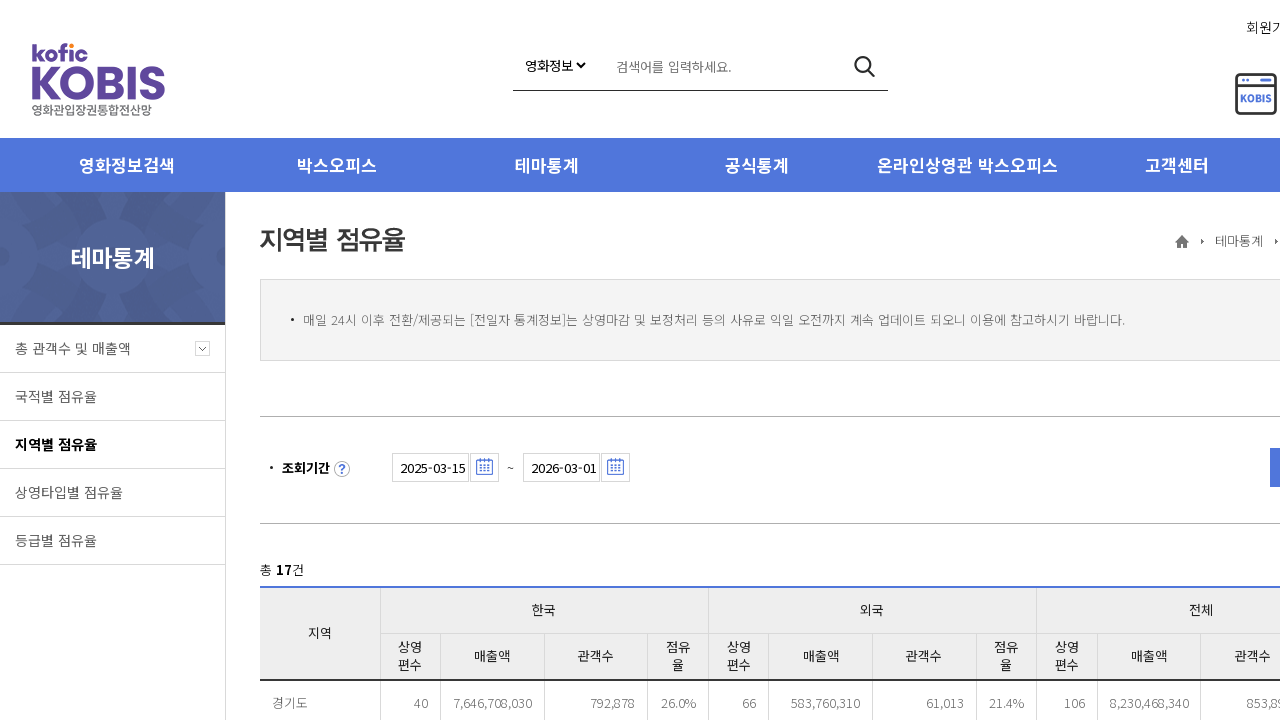

Set end date filter to 2025-03-22
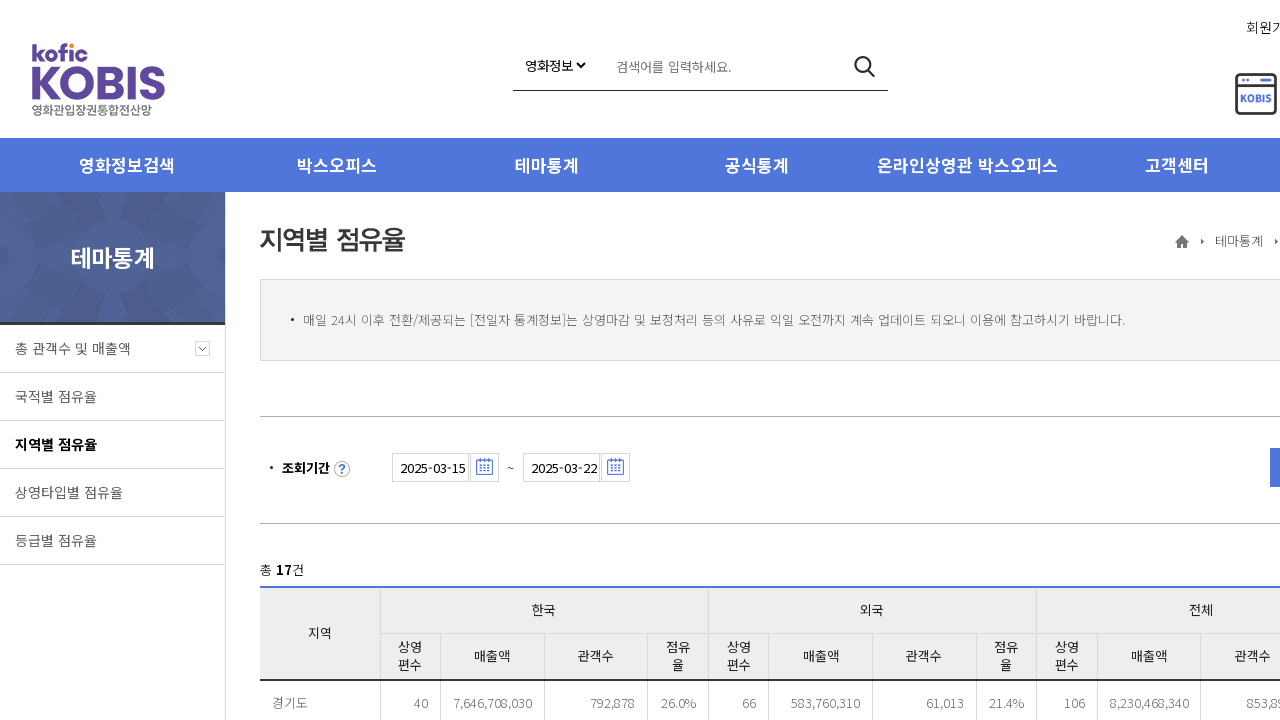

Clicked search button to retrieve regional statistics at (1245, 468) on xpath=//button[text()='조회']
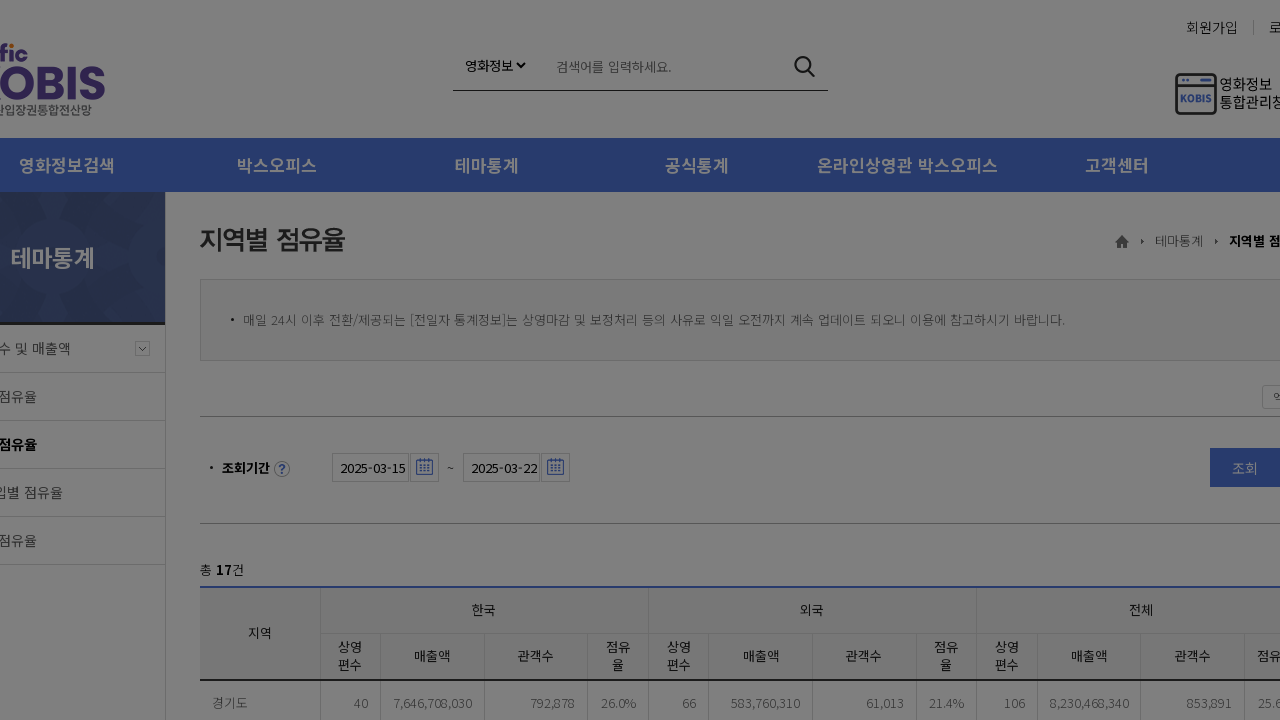

Regional movie statistics table loaded successfully
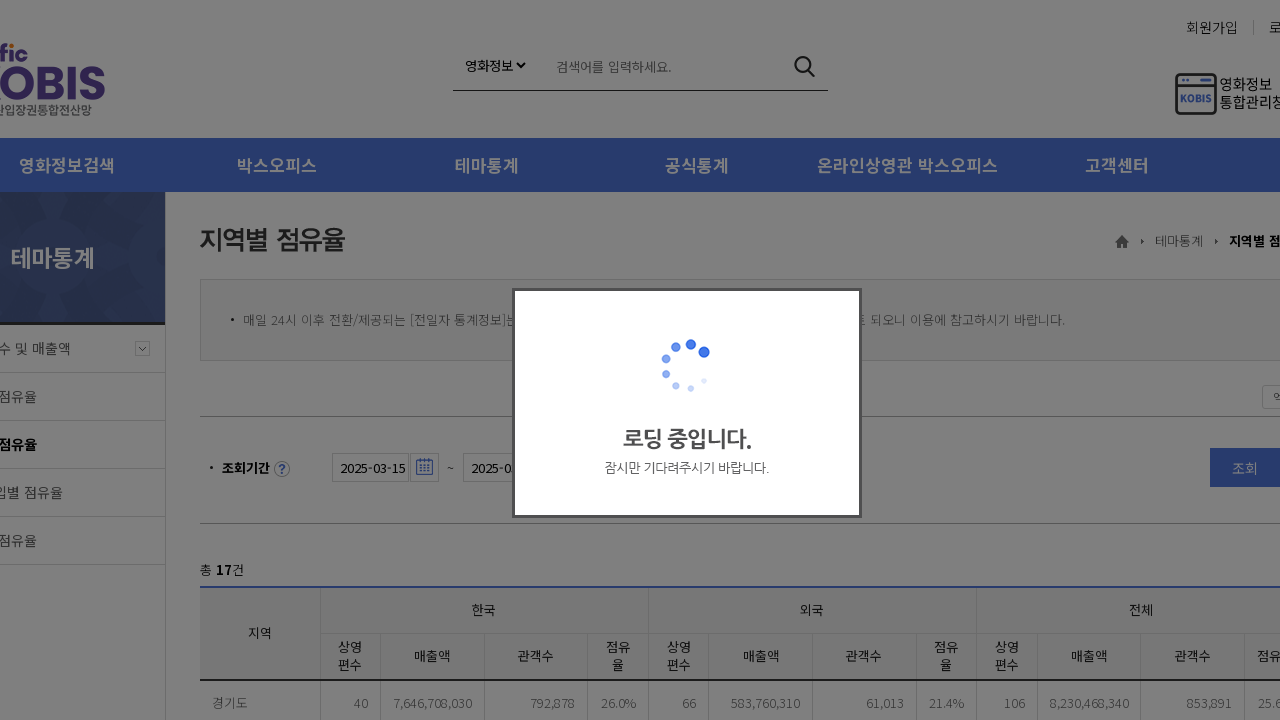

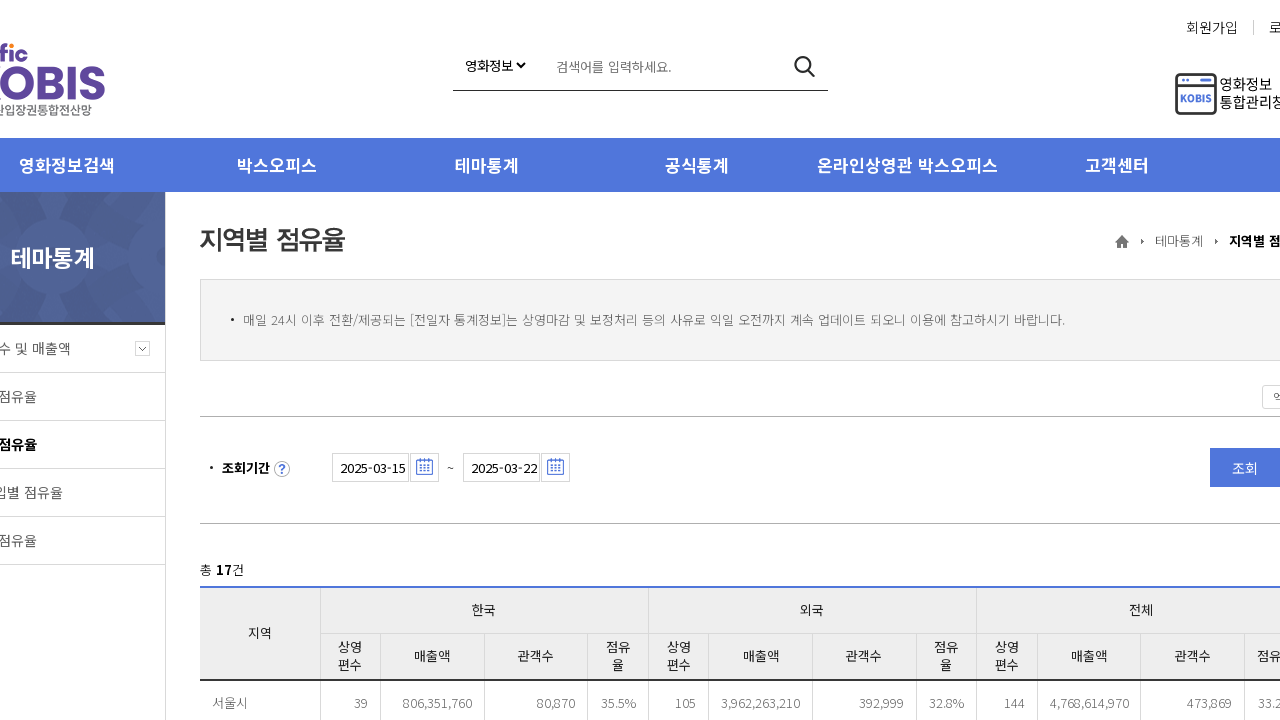